Tests iframe interaction by clicking on a product button within a frame and then clicking a Pay Now button, while handling a dialog alert

Starting URL: https://demoapps.qspiders.com/ui/frames/frameAlert?sublist=4

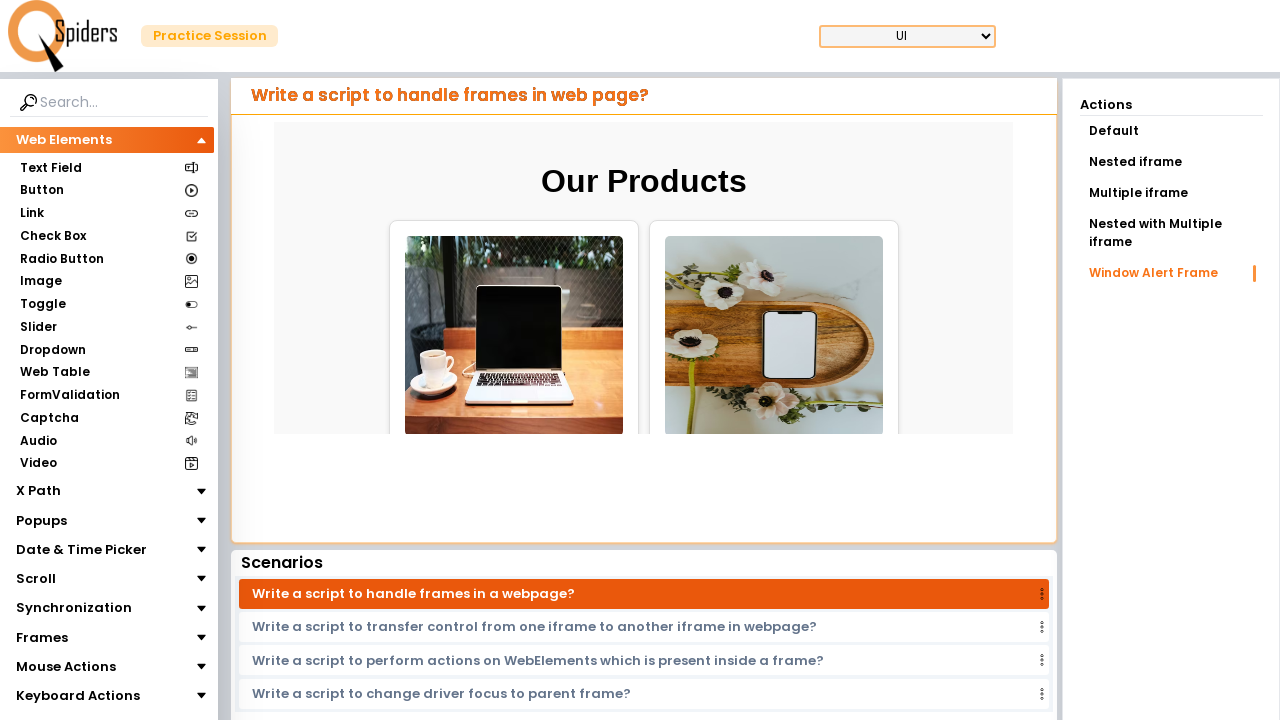

Set up dialog handler to accept alerts
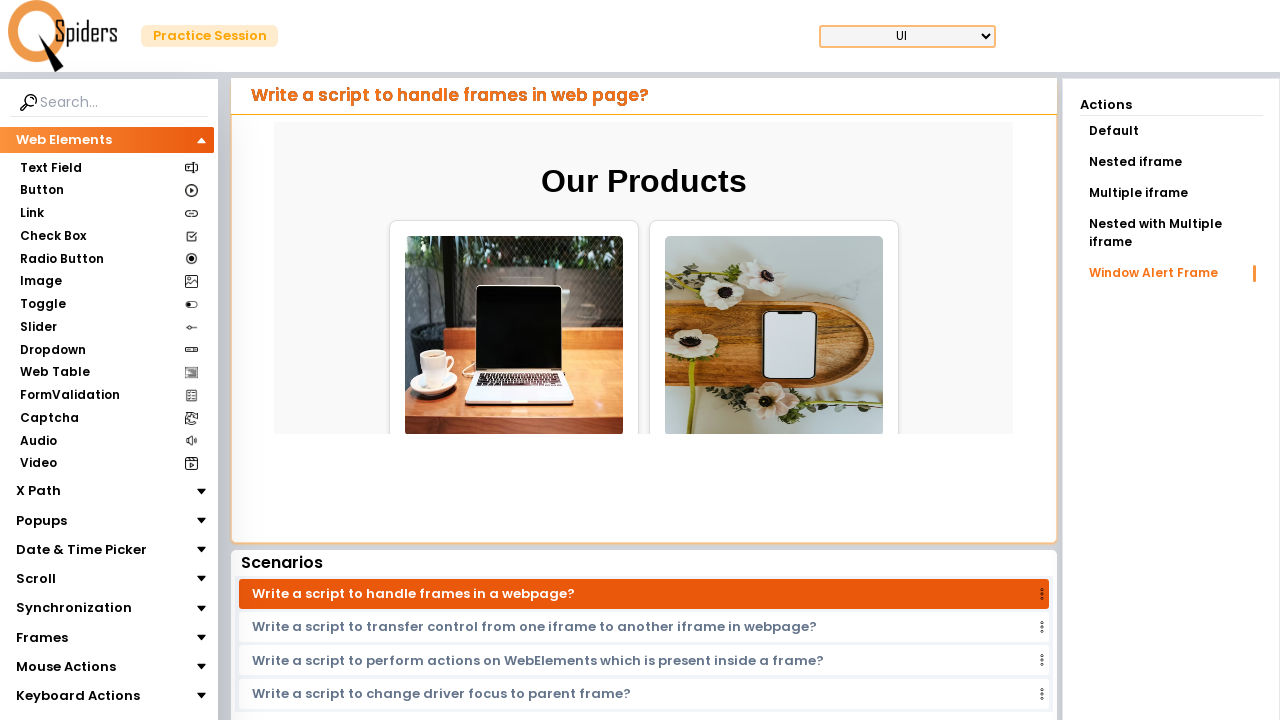

Located the iframe element
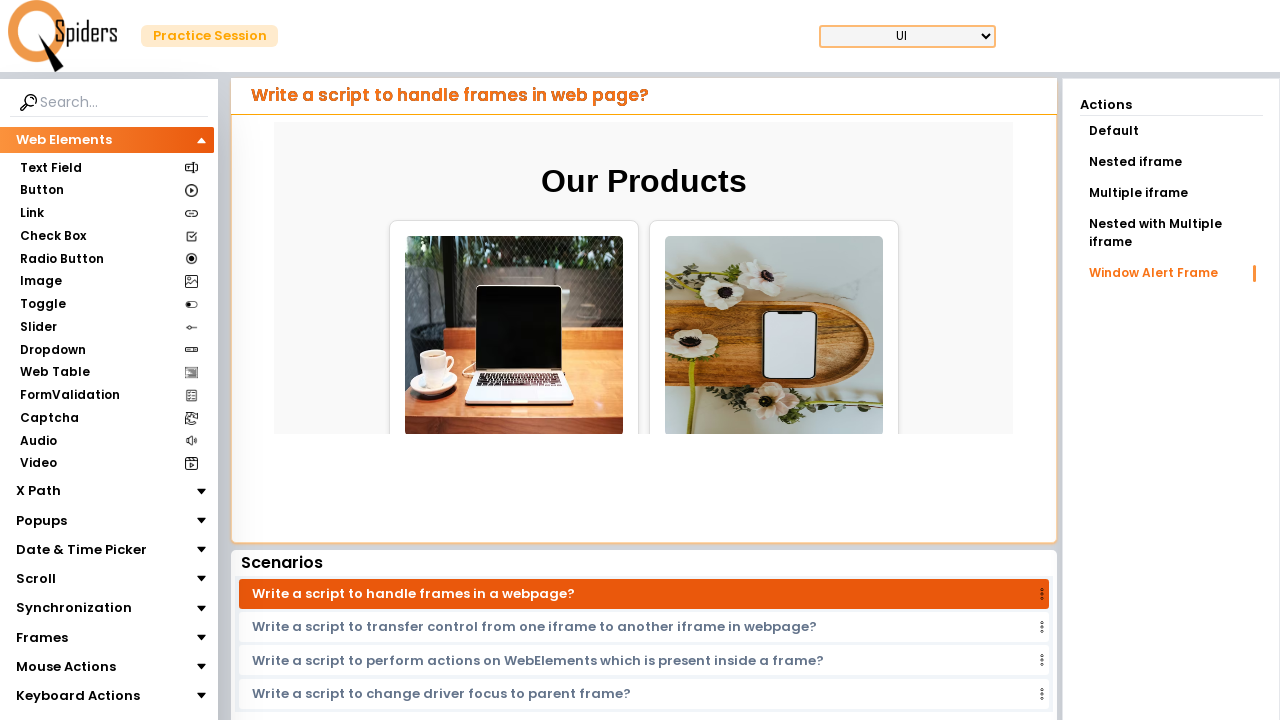

Clicked on the product button for high-performance laptop with Retina display at (544, 379) on iframe[class*="w-full h"] >> internal:control=enter-frame >> xpath=//p[text()='A
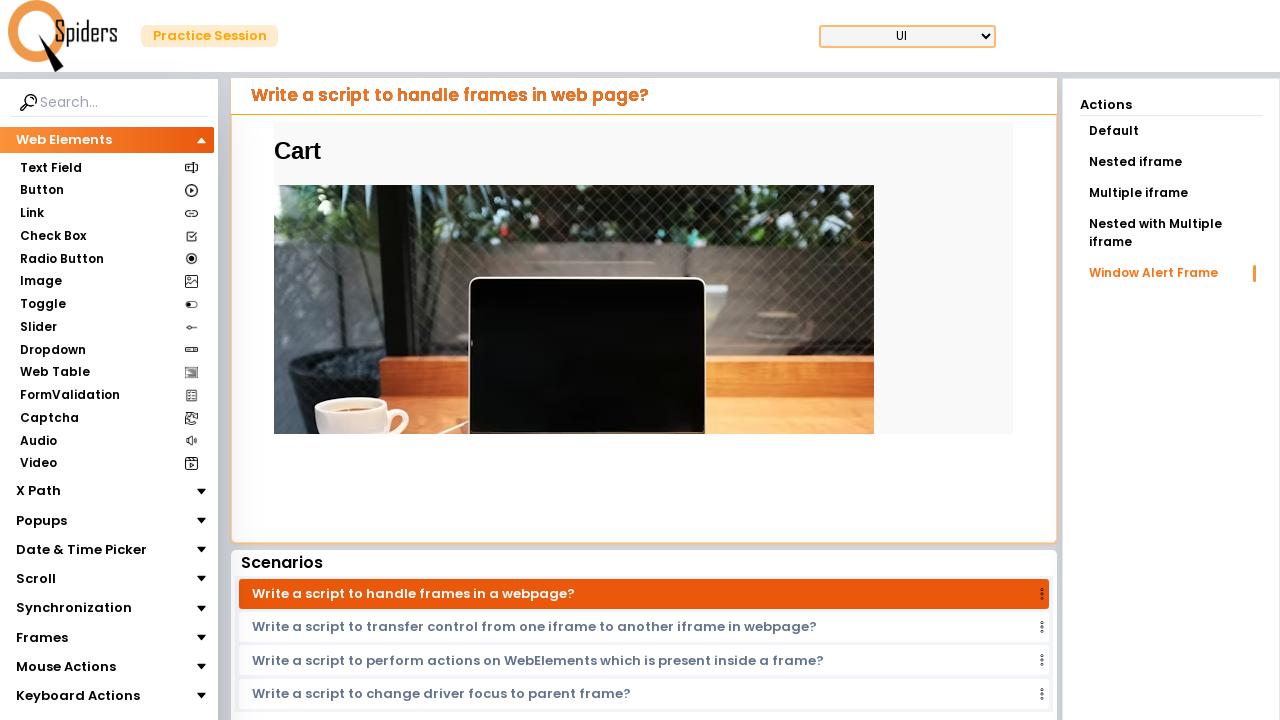

Waited 3 seconds for dialog and UI to settle
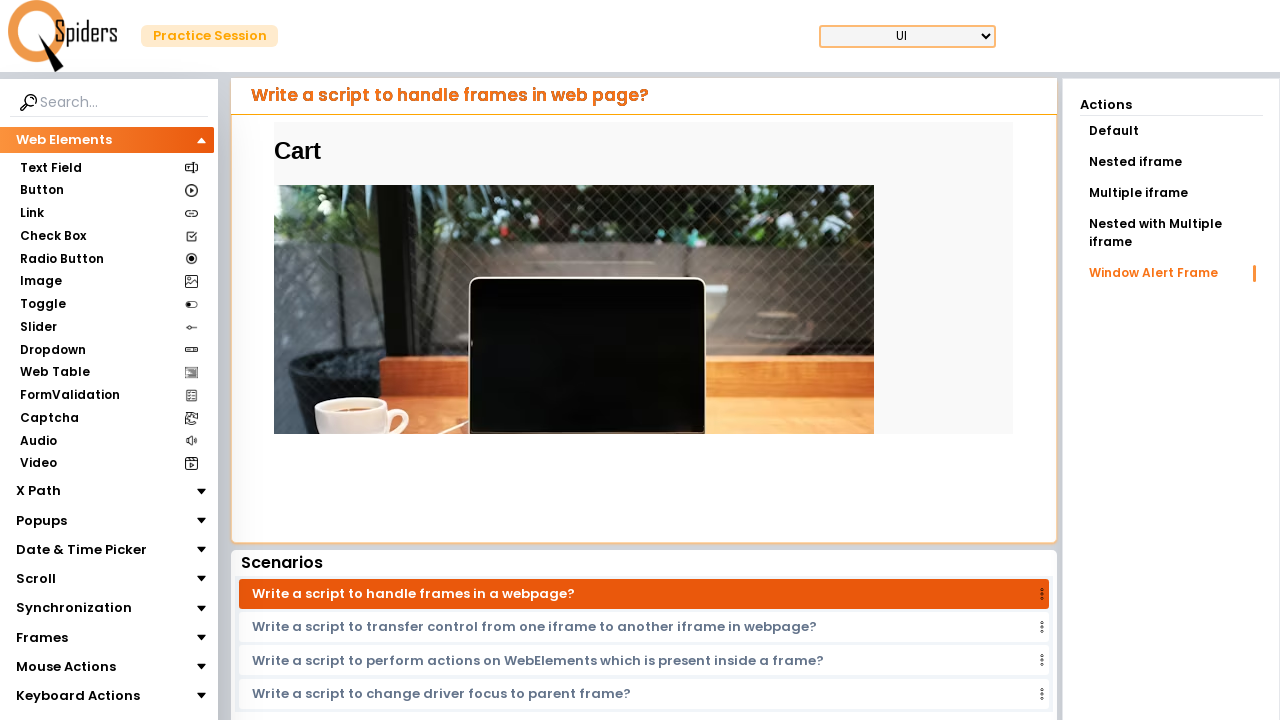

Clicked Pay Now button within the iframe at (322, 415) on iframe[class*="w-full h"] >> internal:control=enter-frame >> internal:role=butto
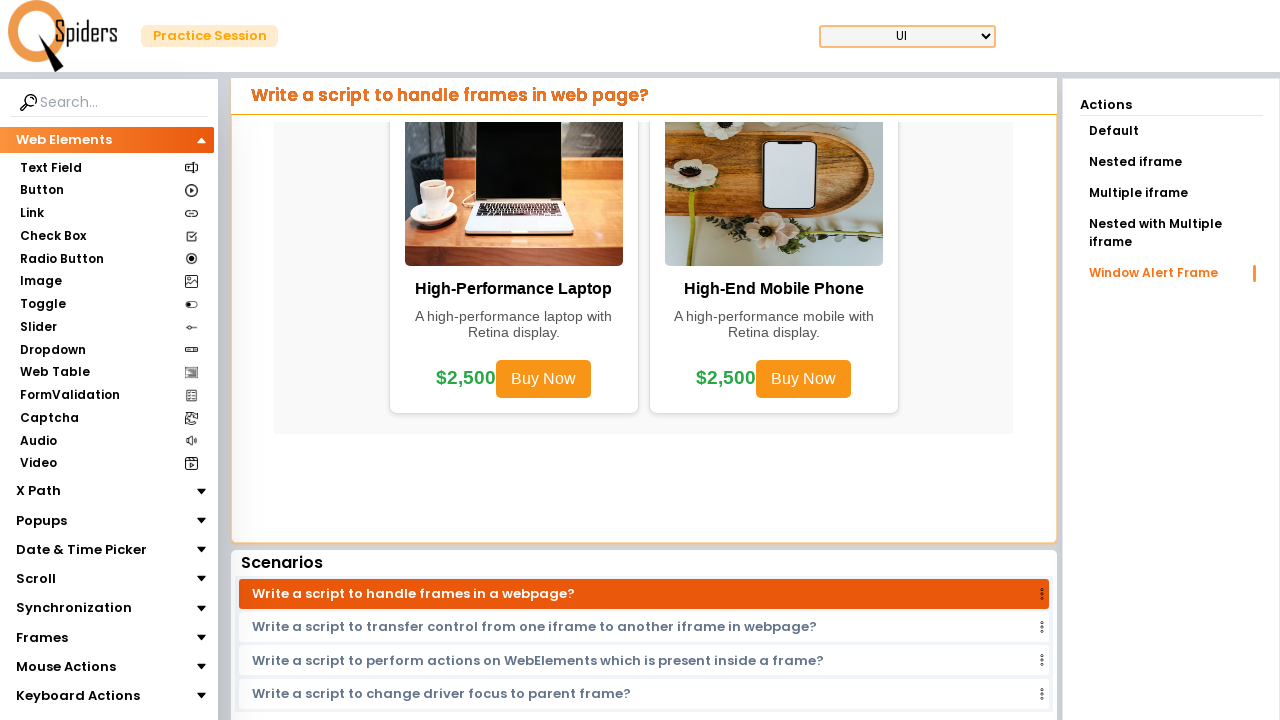

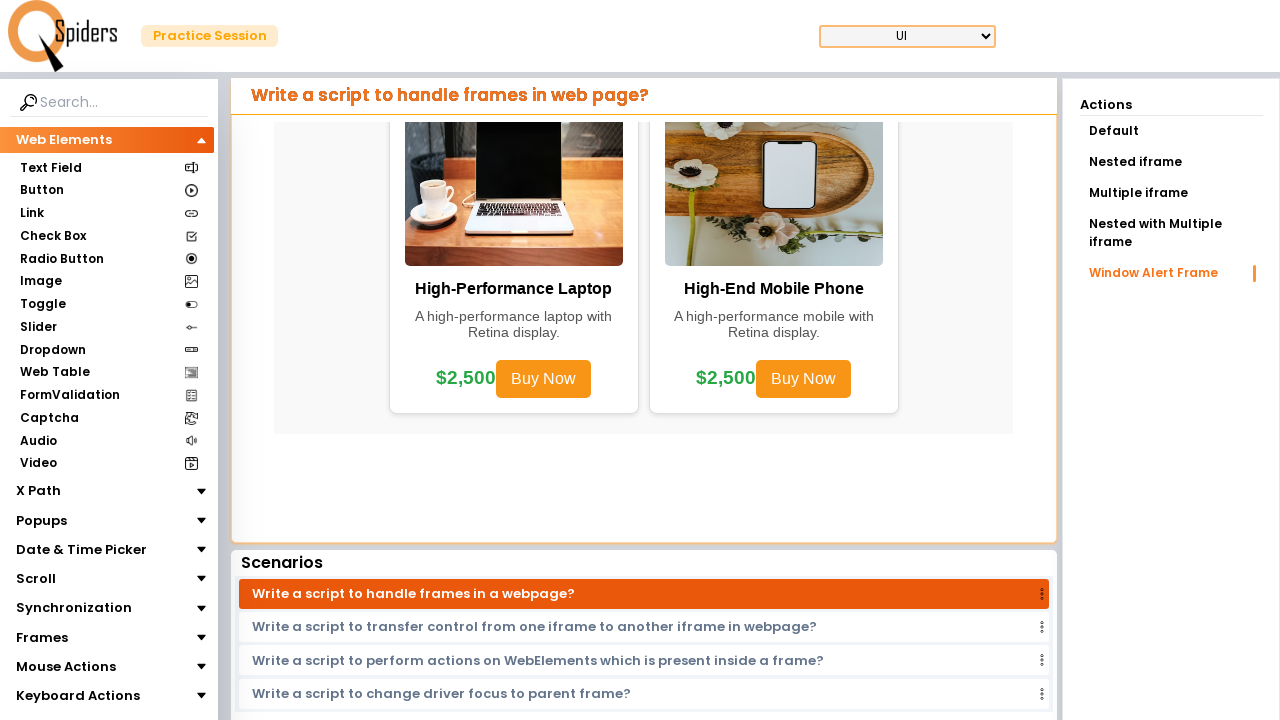